Tests static dropdown selection by selecting an option and verifying the selected value

Starting URL: https://seleniumbase.io/demo_page

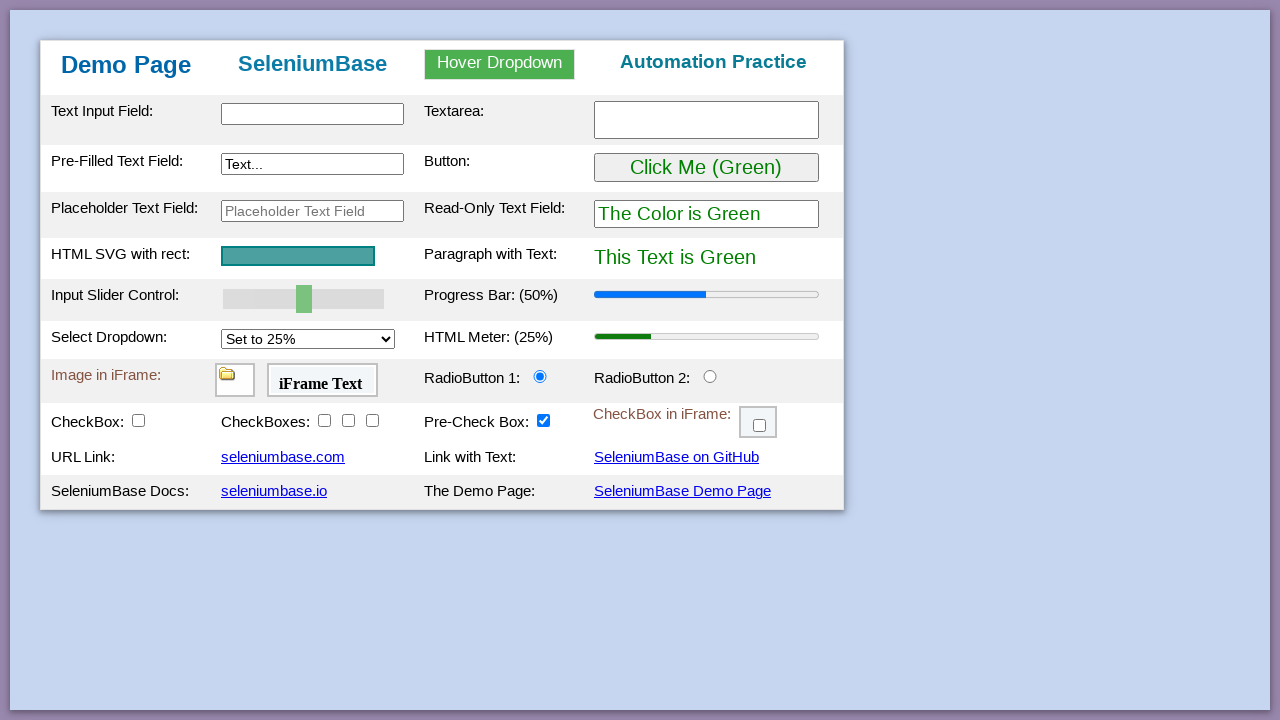

Selected '100%' option from static dropdown on #mySelect
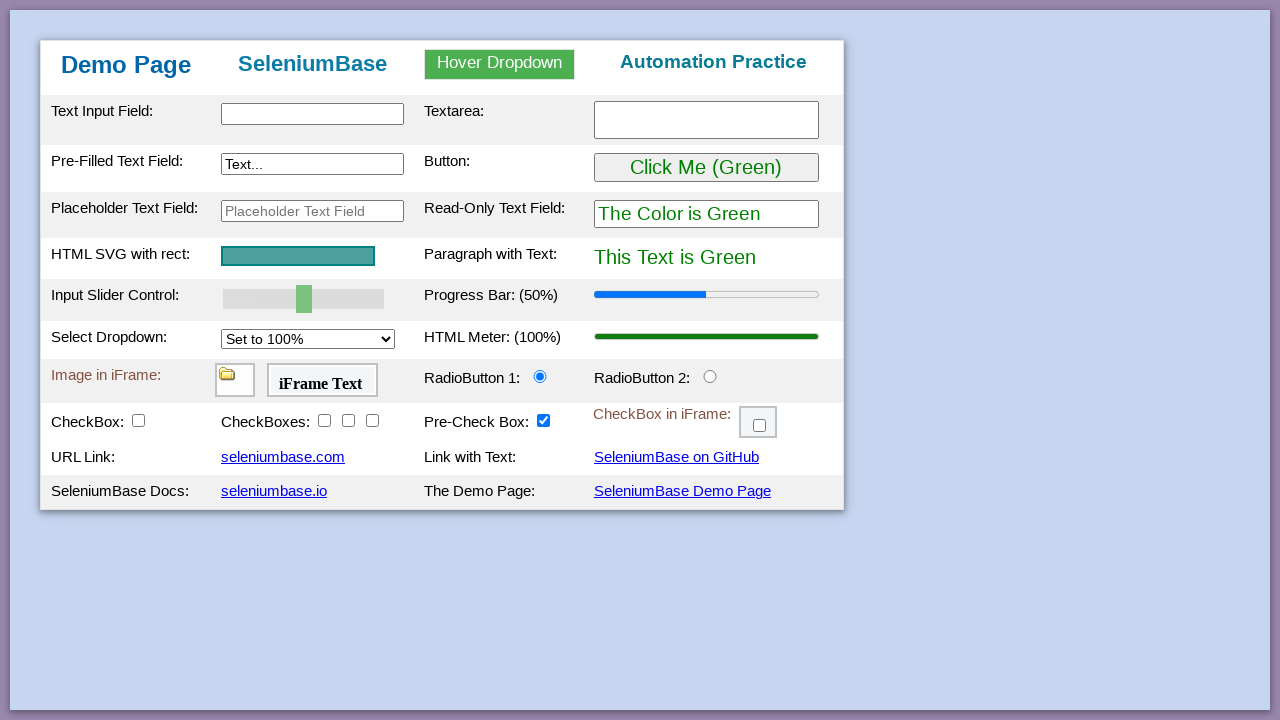

Verified that '100%' is the selected value in dropdown
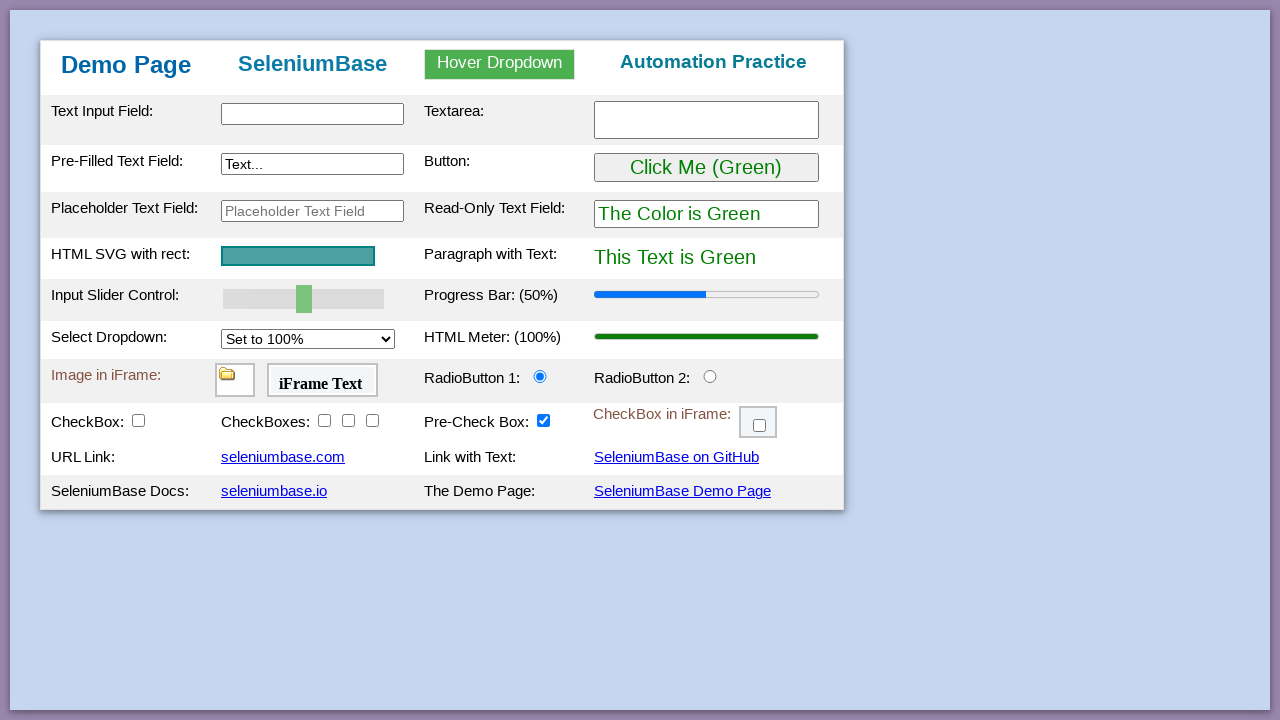

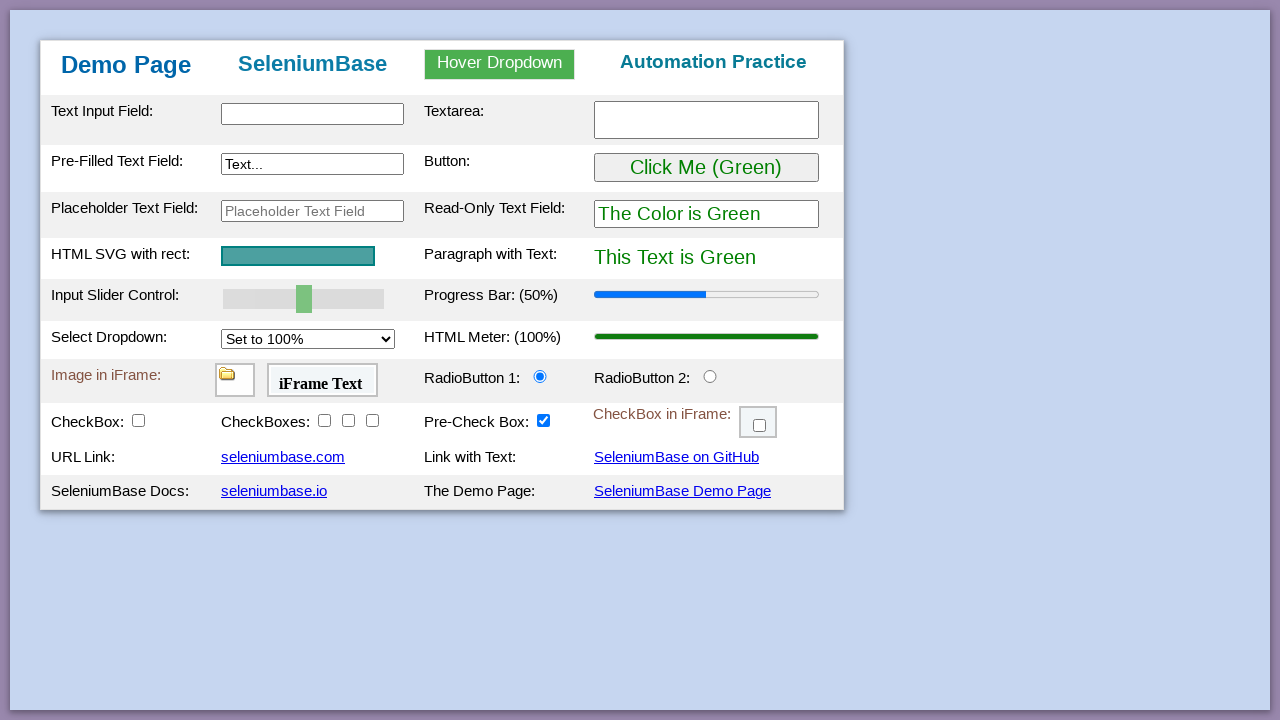